Tests JavaScript alert handling by clicking a button to trigger an alert, accepting it, and verifying the result message

Starting URL: https://the-internet.herokuapp.com/javascript_alerts

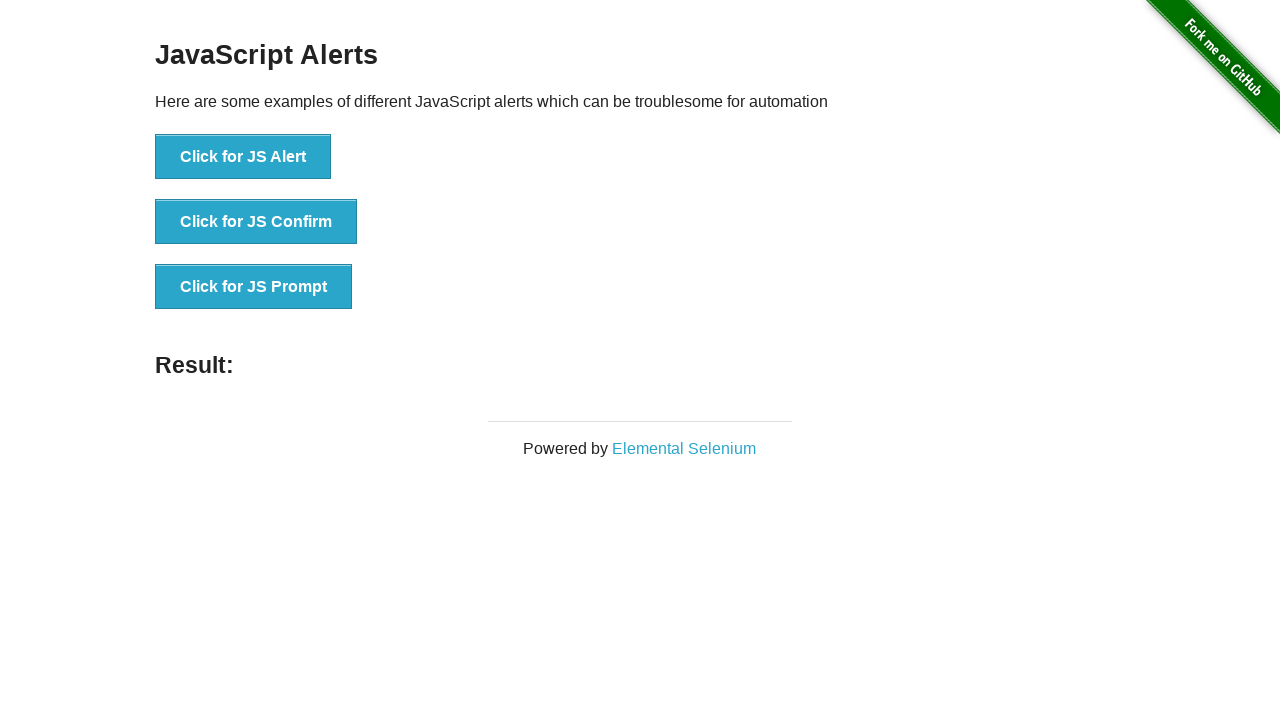

Set up dialog handler to accept JavaScript alerts
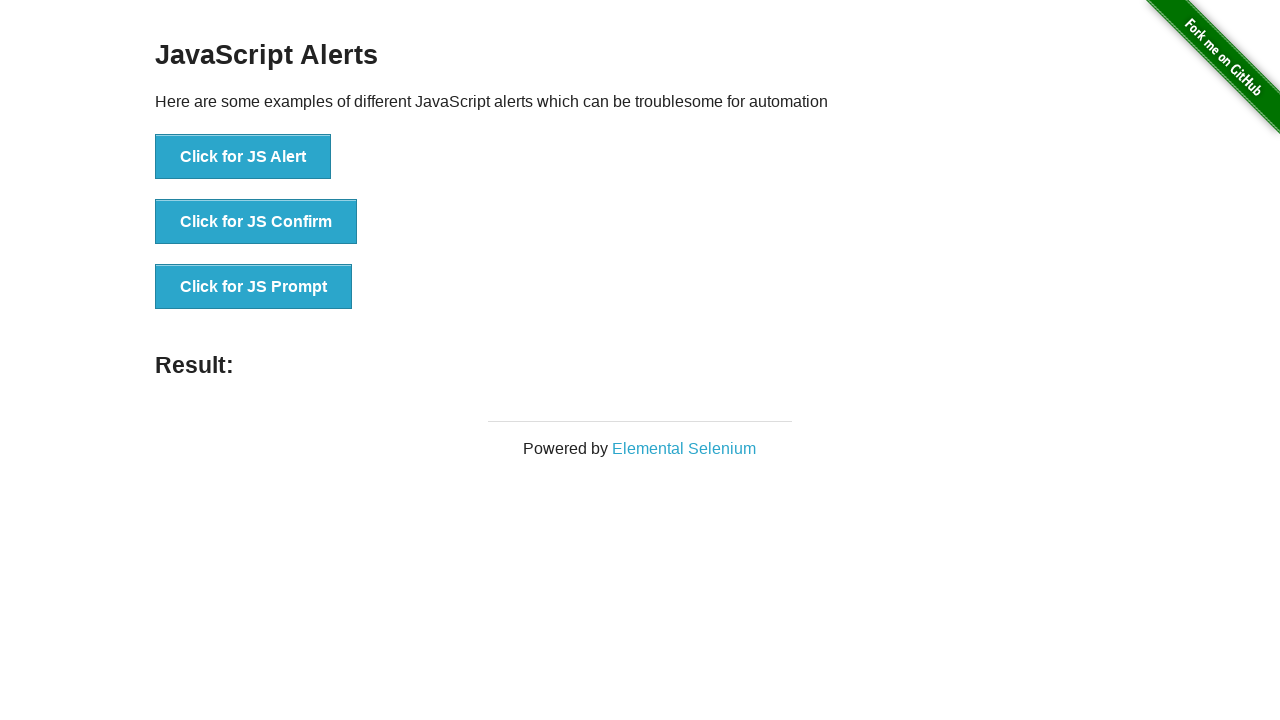

Clicked 'Click for JS Alert' button to trigger JavaScript alert at (243, 157) on button:has-text('Click for JS Alert')
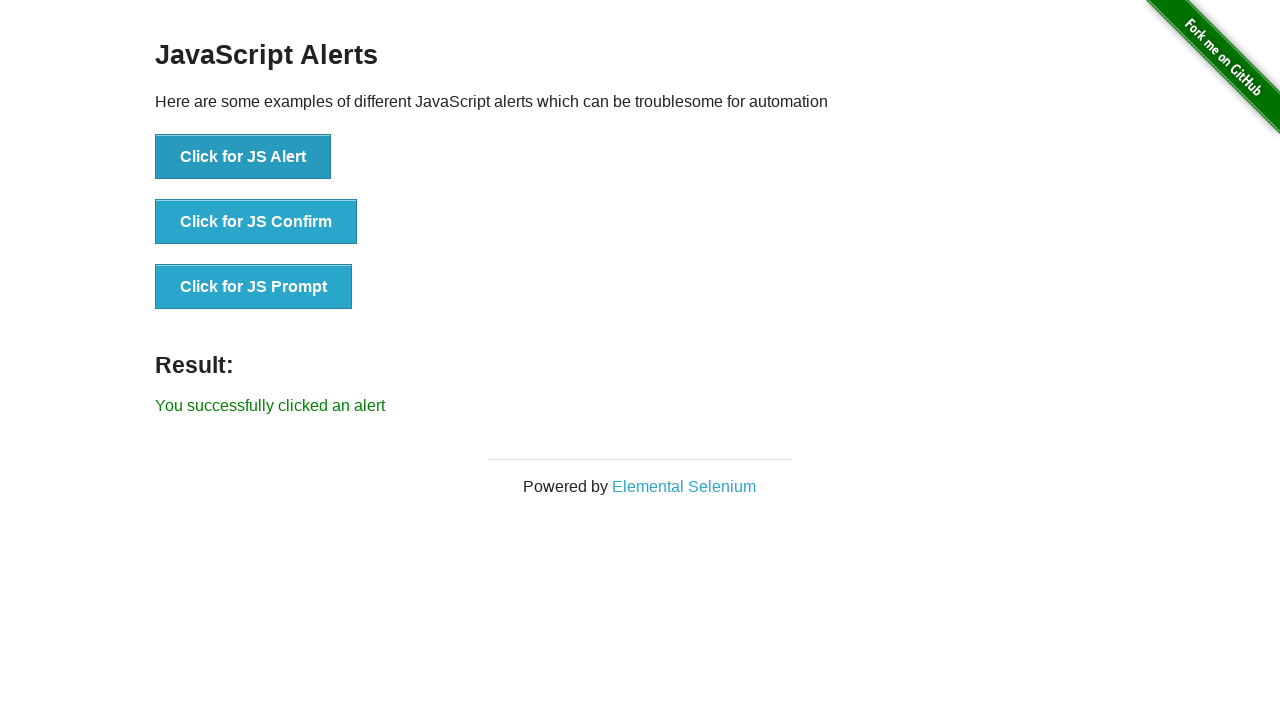

Alert was accepted and result message appeared
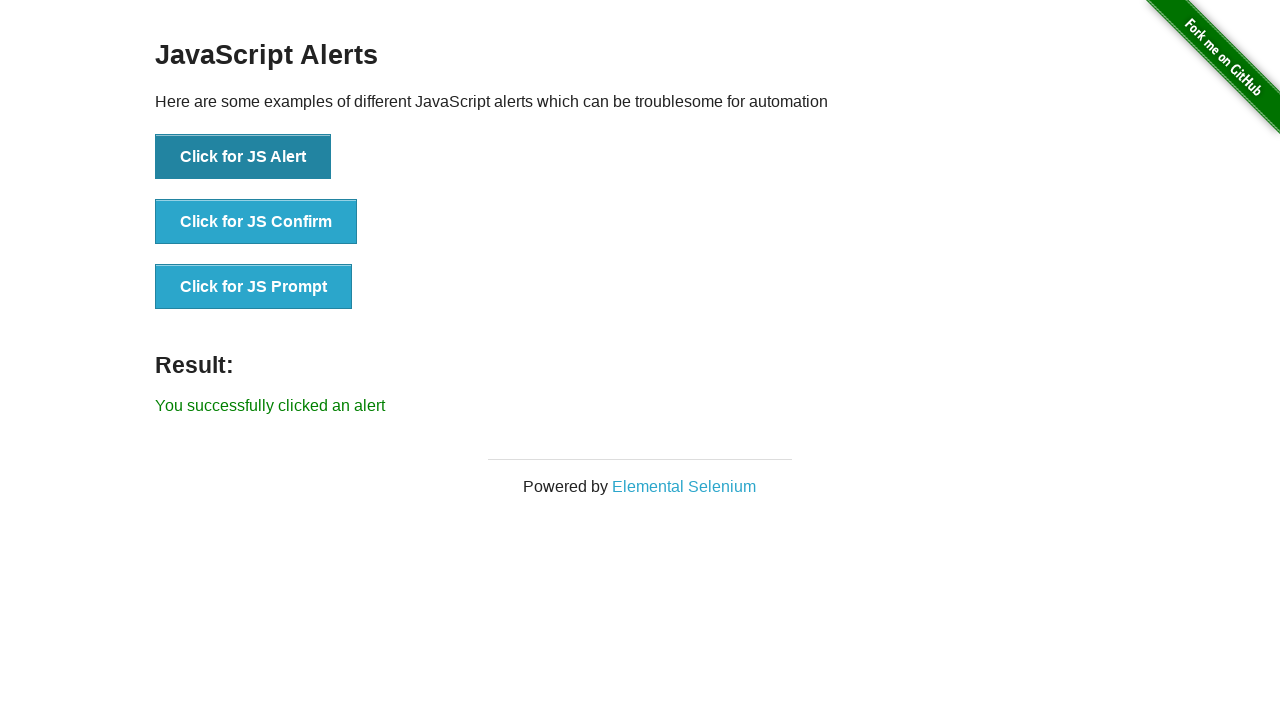

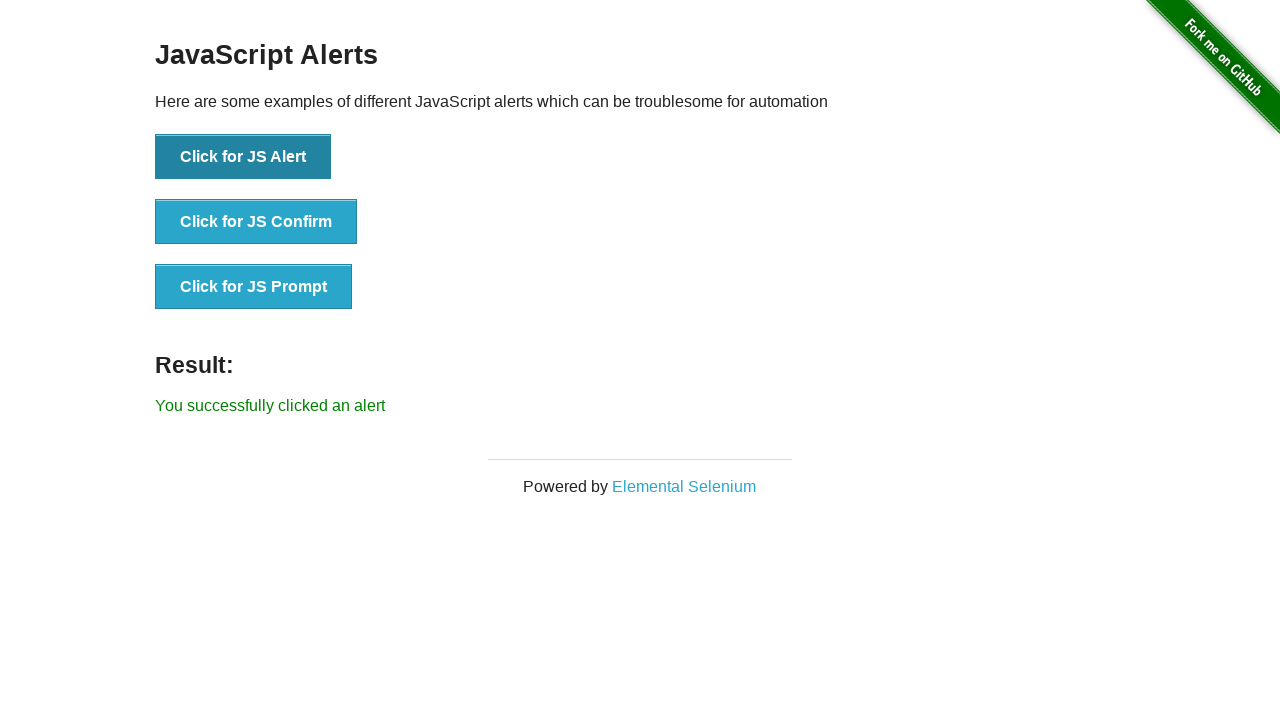